Tests navigation to the "Find a park" page by clicking the menu item and verifying the URL and page title

Starting URL: https://bcparks.ca/

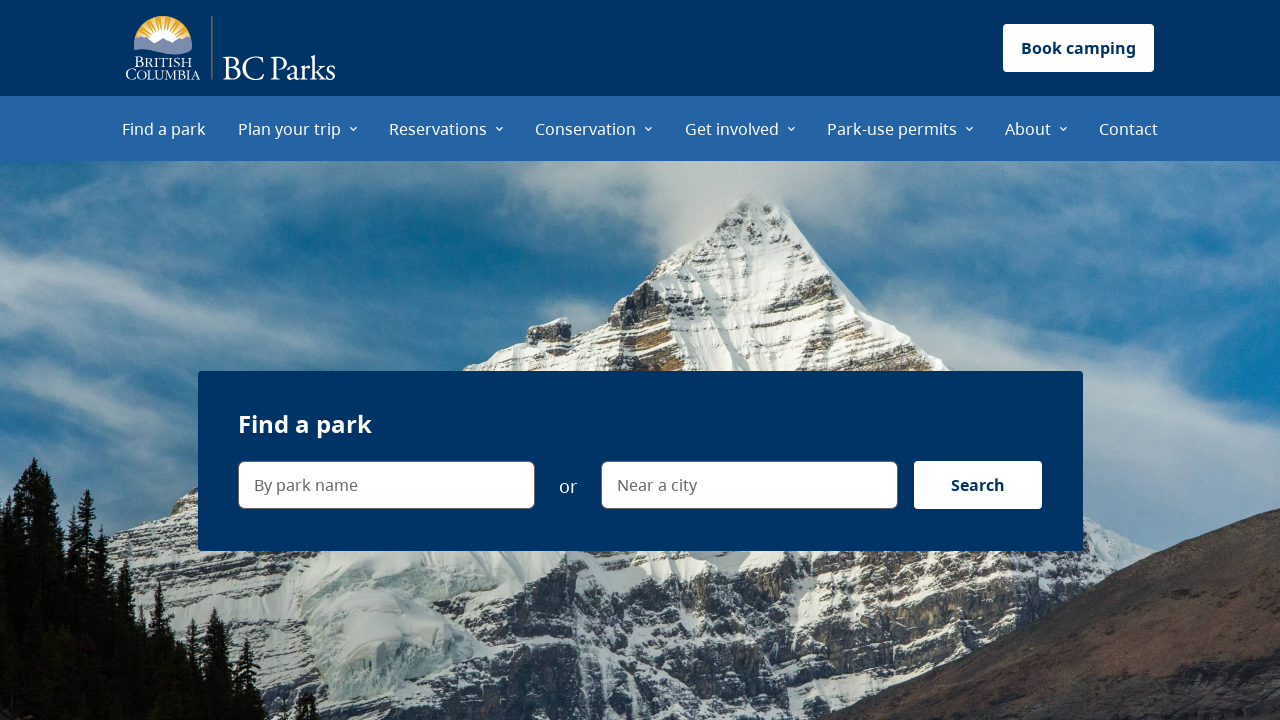

Waited for page to fully load (networkidle)
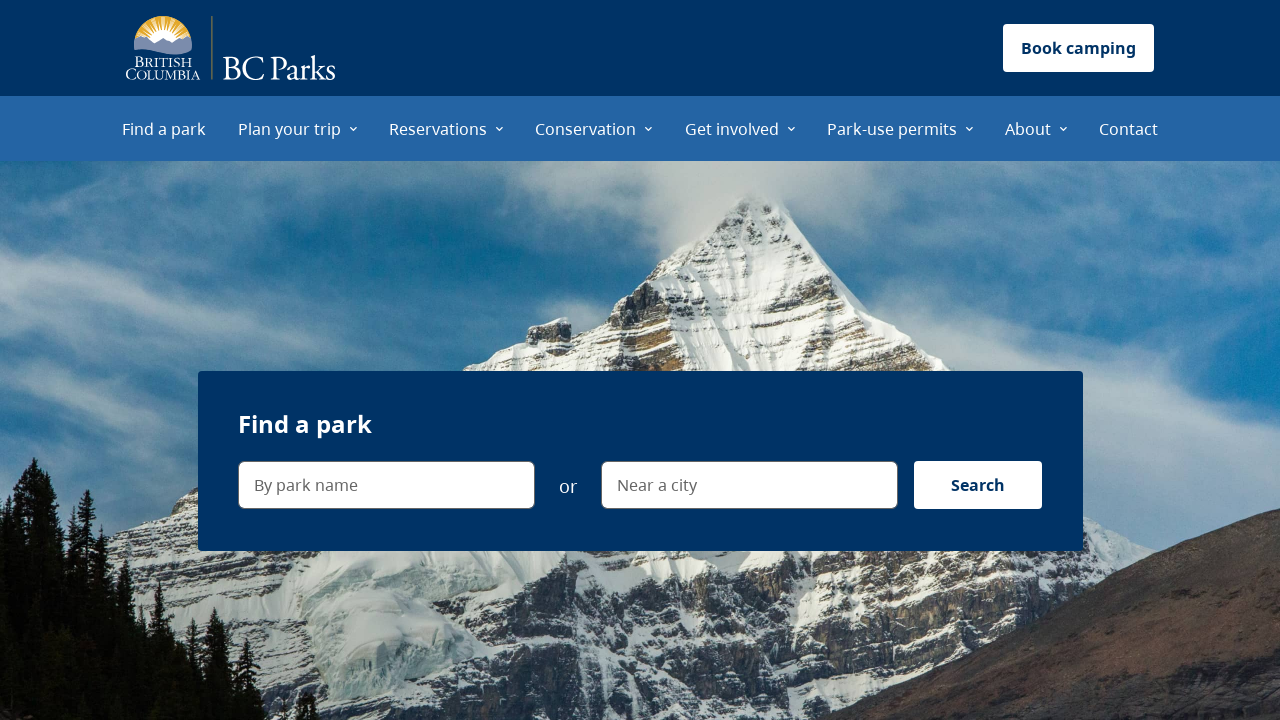

Clicked on 'Find a park' menu item at (164, 128) on internal:role=menuitem[name="Find a park"i]
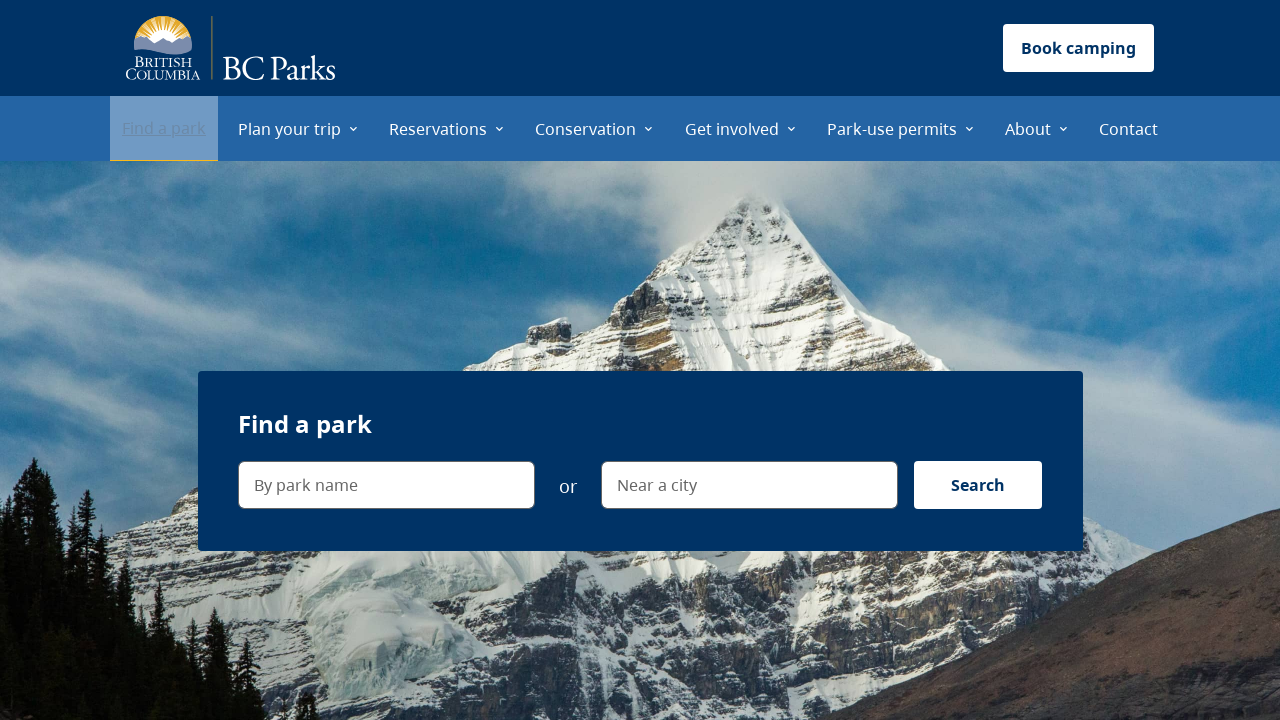

Verified navigation to 'Find a park' page (URL: https://bcparks.ca/find-a-park/)
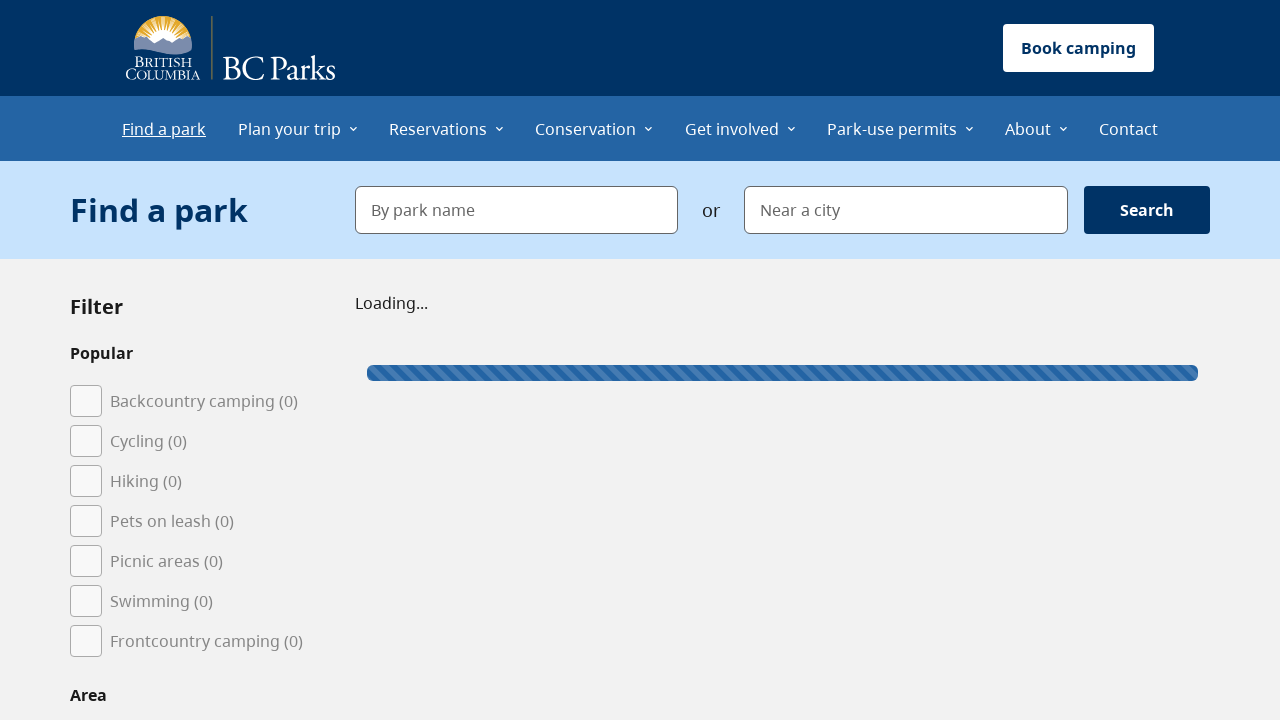

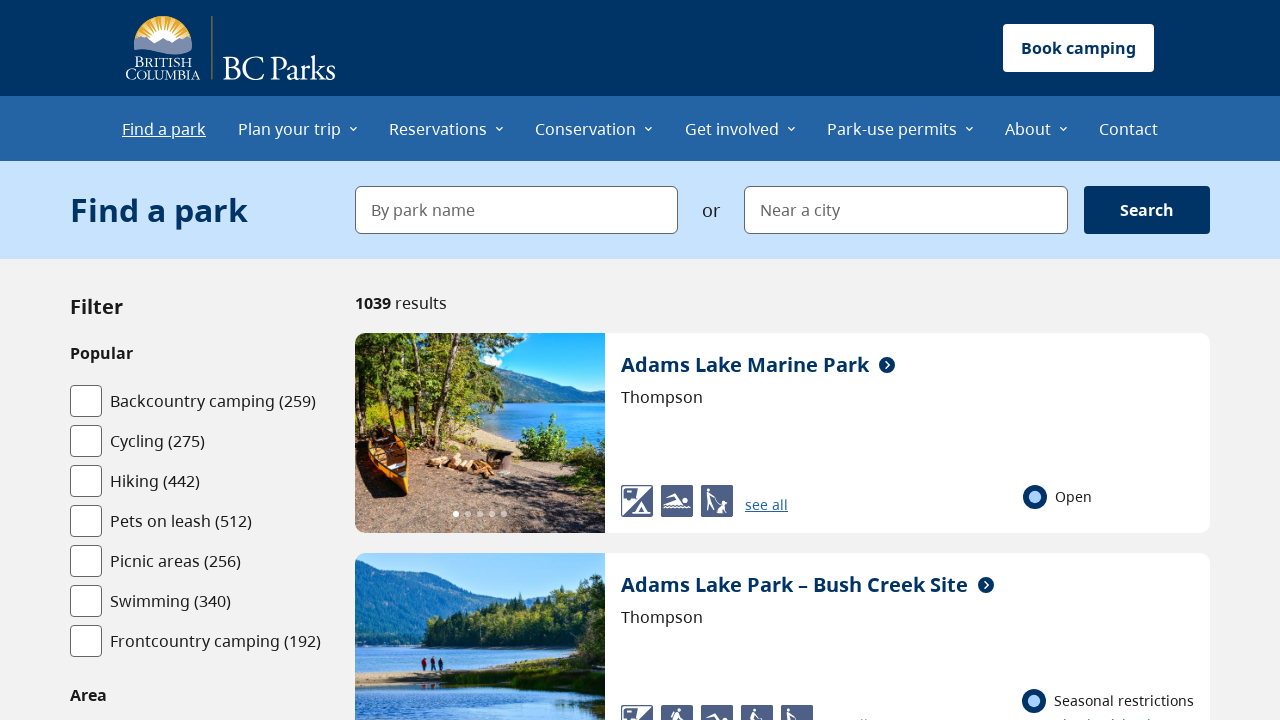